Tests enabling a disabled input field by clicking the Enable button and verifying the input becomes interactive

Starting URL: http://the-internet.herokuapp.com/dynamic_controls

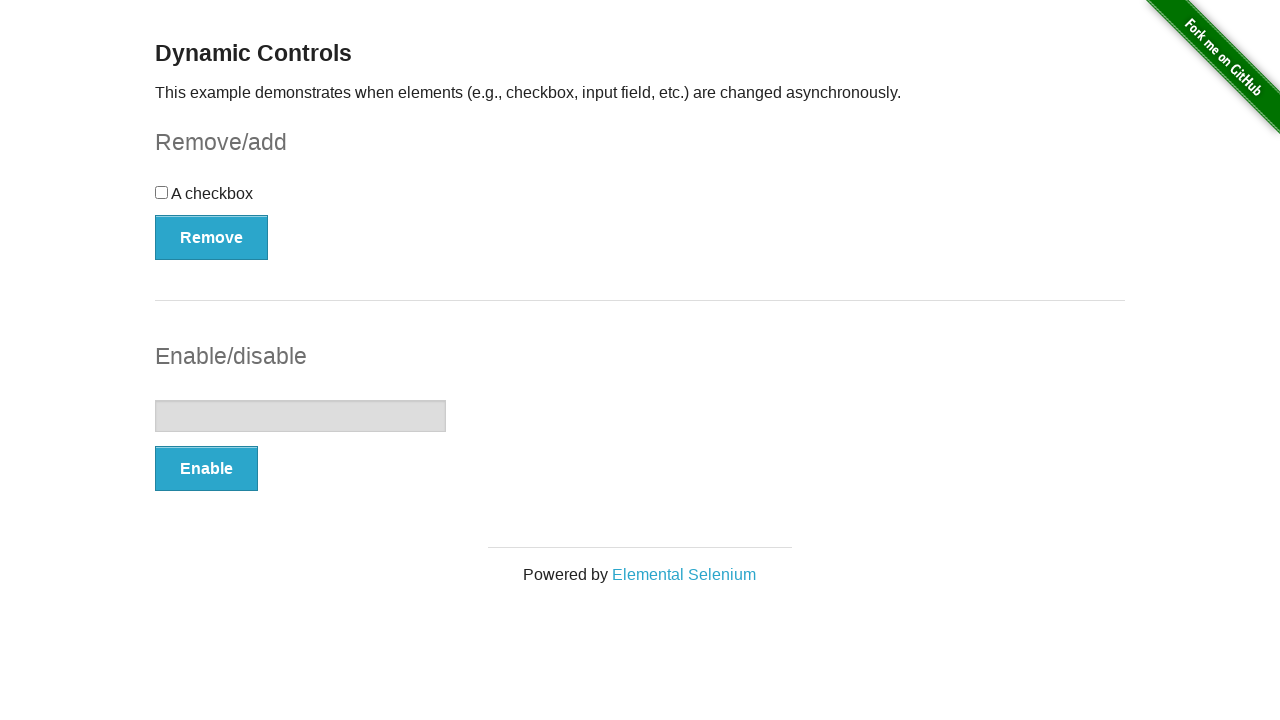

Navigated to dynamic controls page
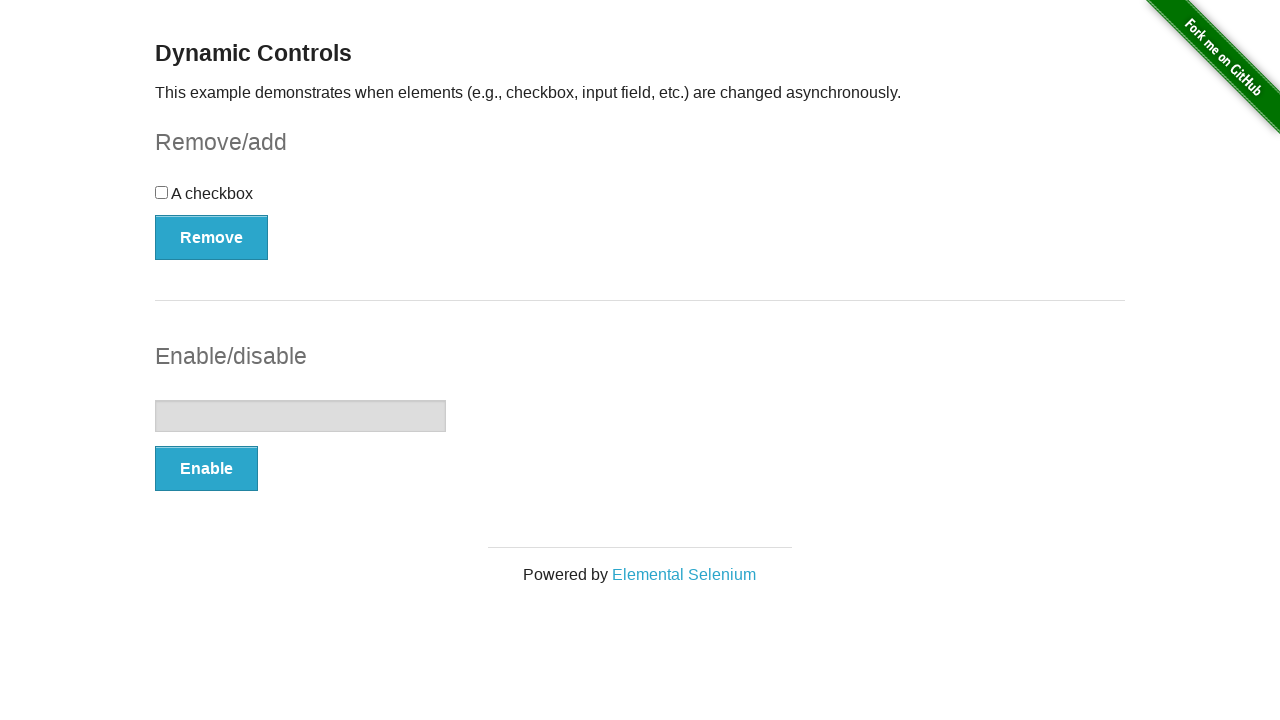

Clicked the Enable button at (206, 469) on xpath=//button[text()='Enable']
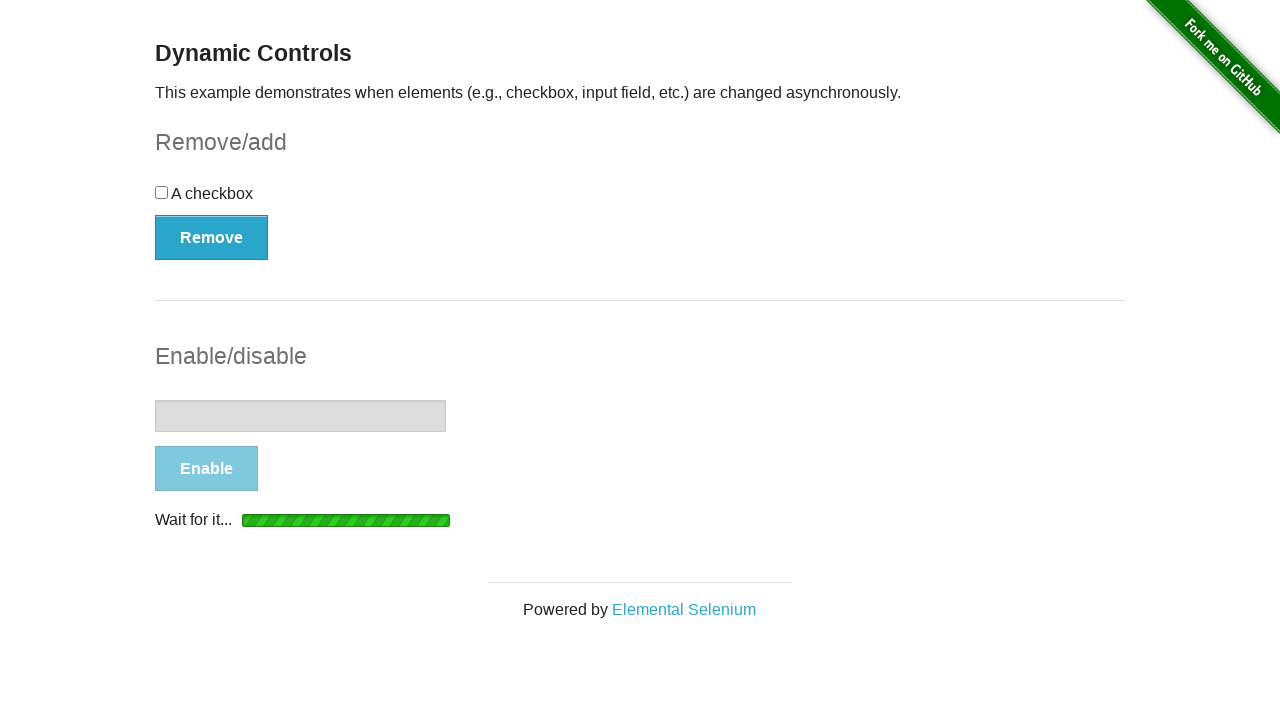

Input field became enabled and ready for interaction
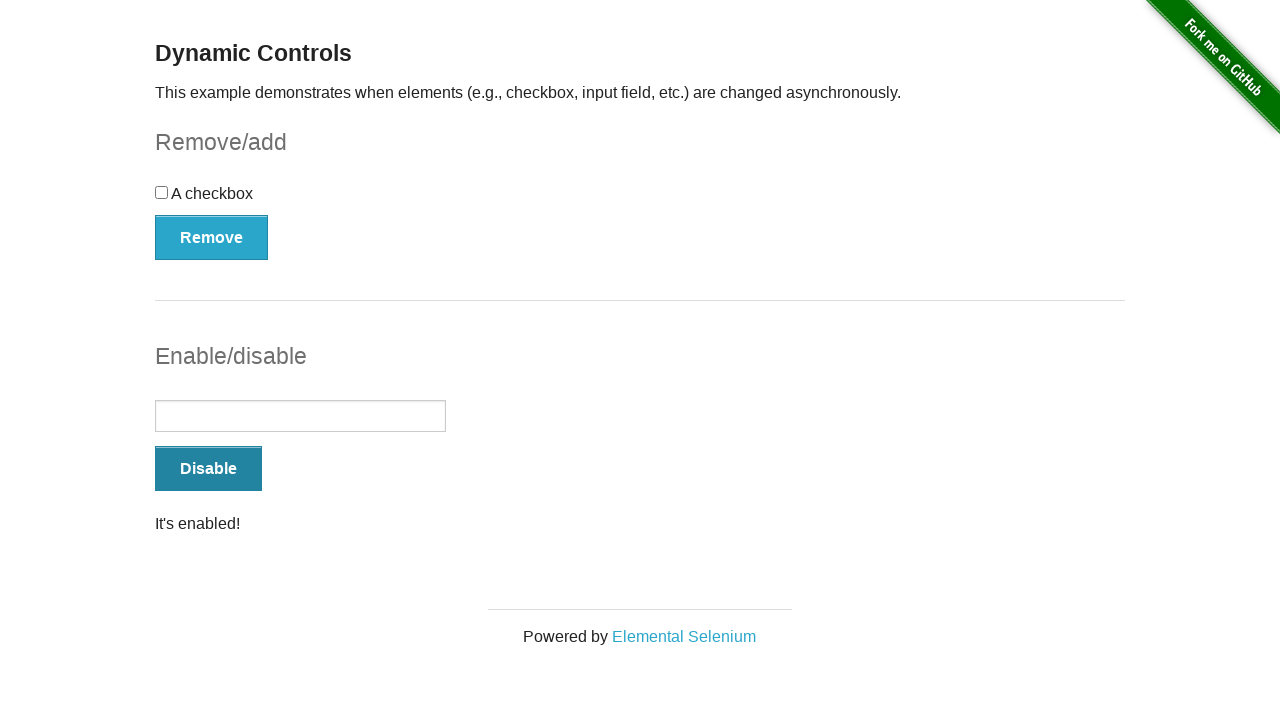

Verified that the input field is enabled
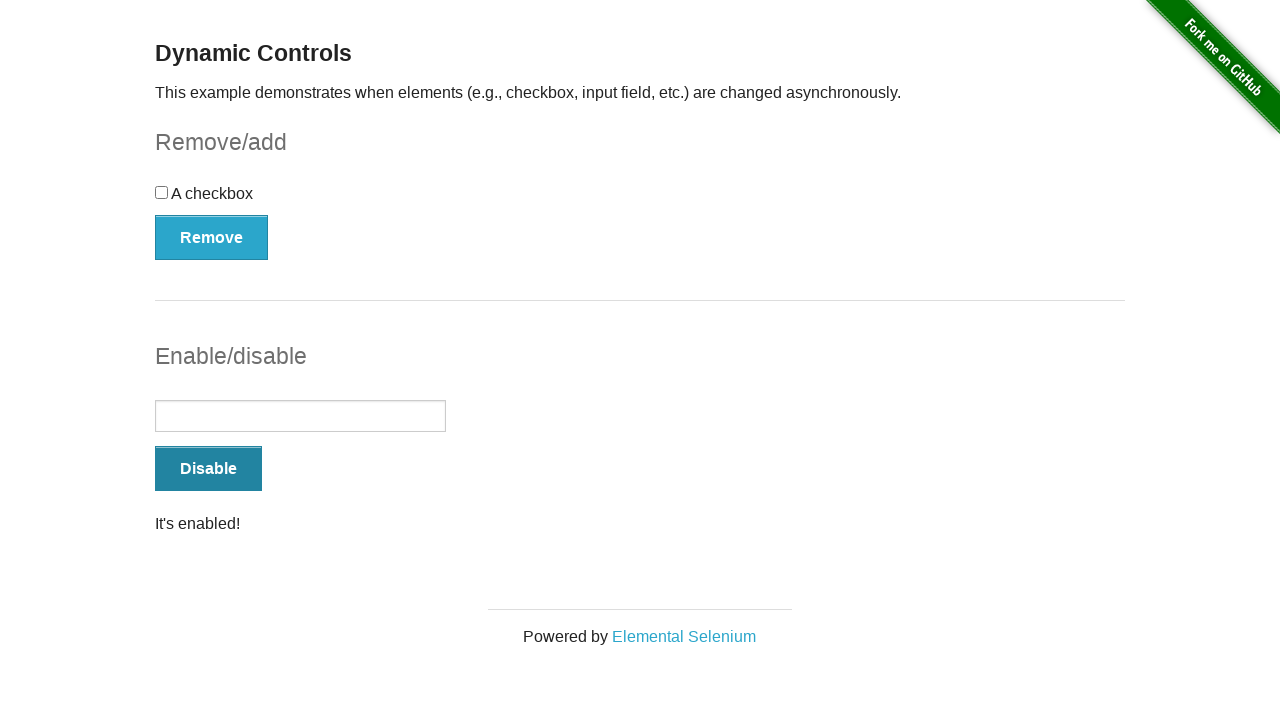

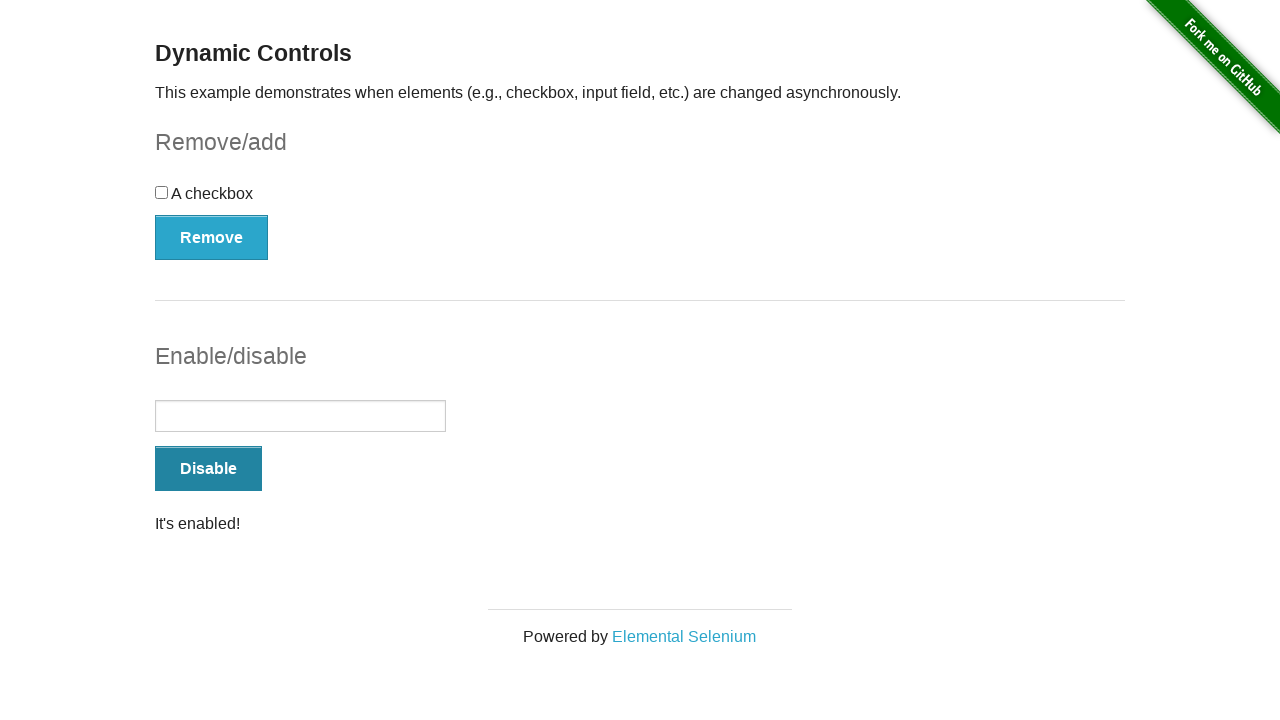